Tests the login page UI by hovering over the registration link to verify hover interactions work correctly.

Starting URL: https://nikita-filonov.github.io/qa-automation-engineer-ui-course/#/auth/login

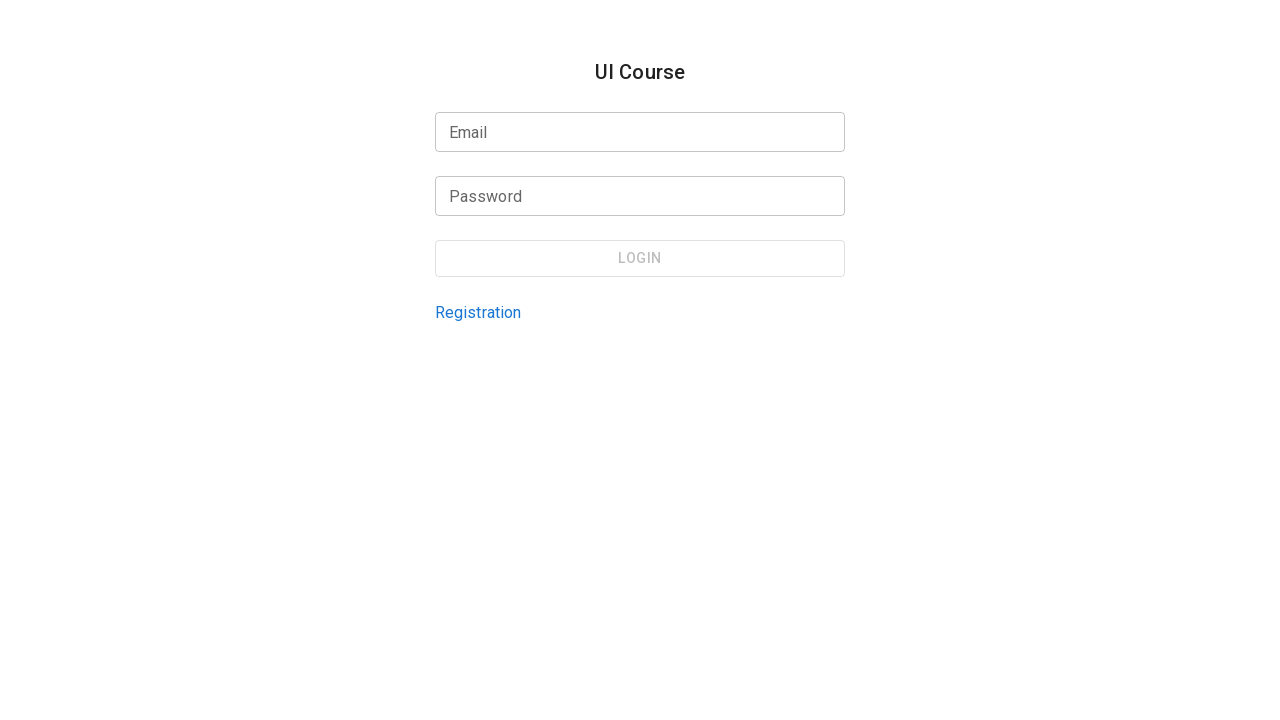

Navigated to login page
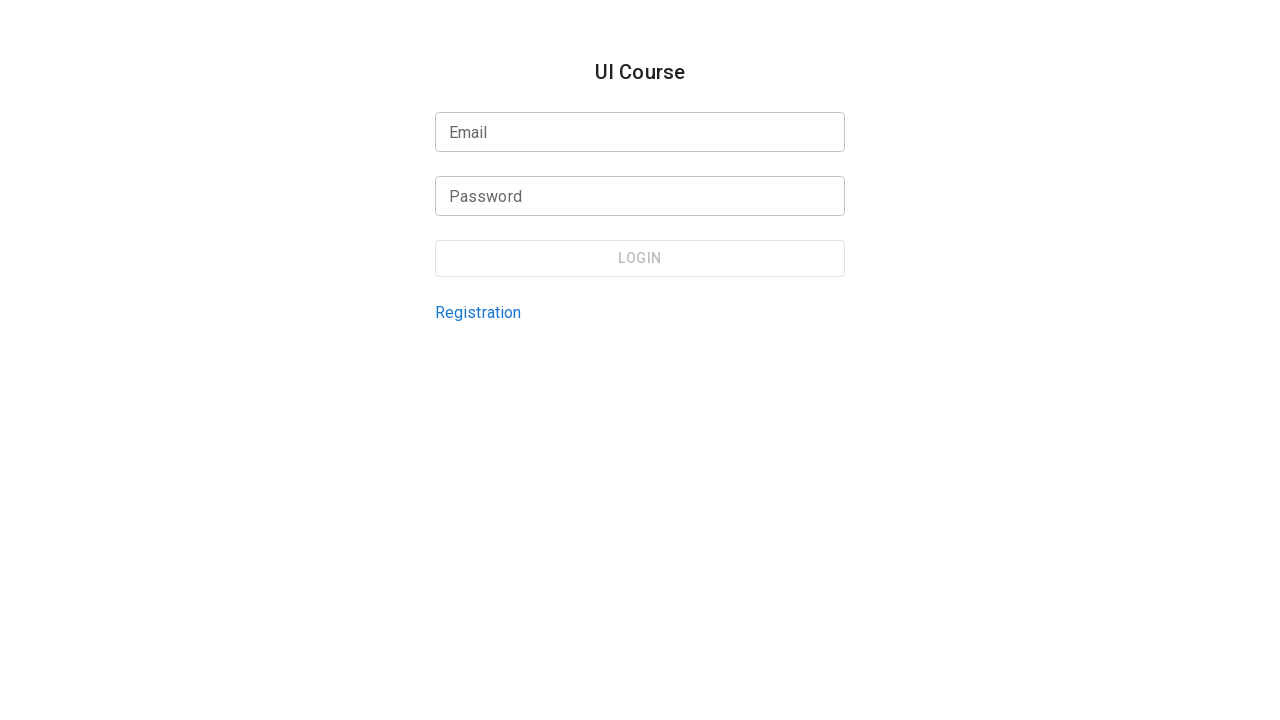

Located registration link by test ID
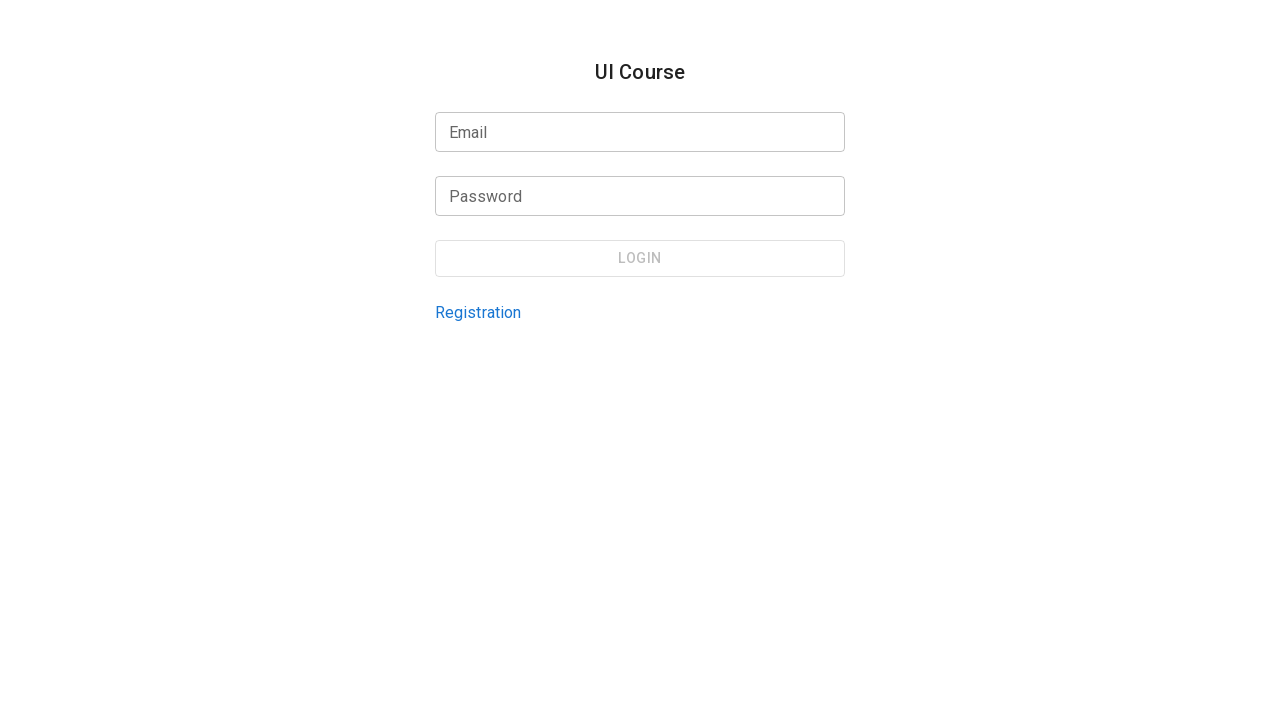

Hovered over registration link to verify hover interaction at (478, 312) on internal:testid=[data-testid="login-page-registration-link"s]
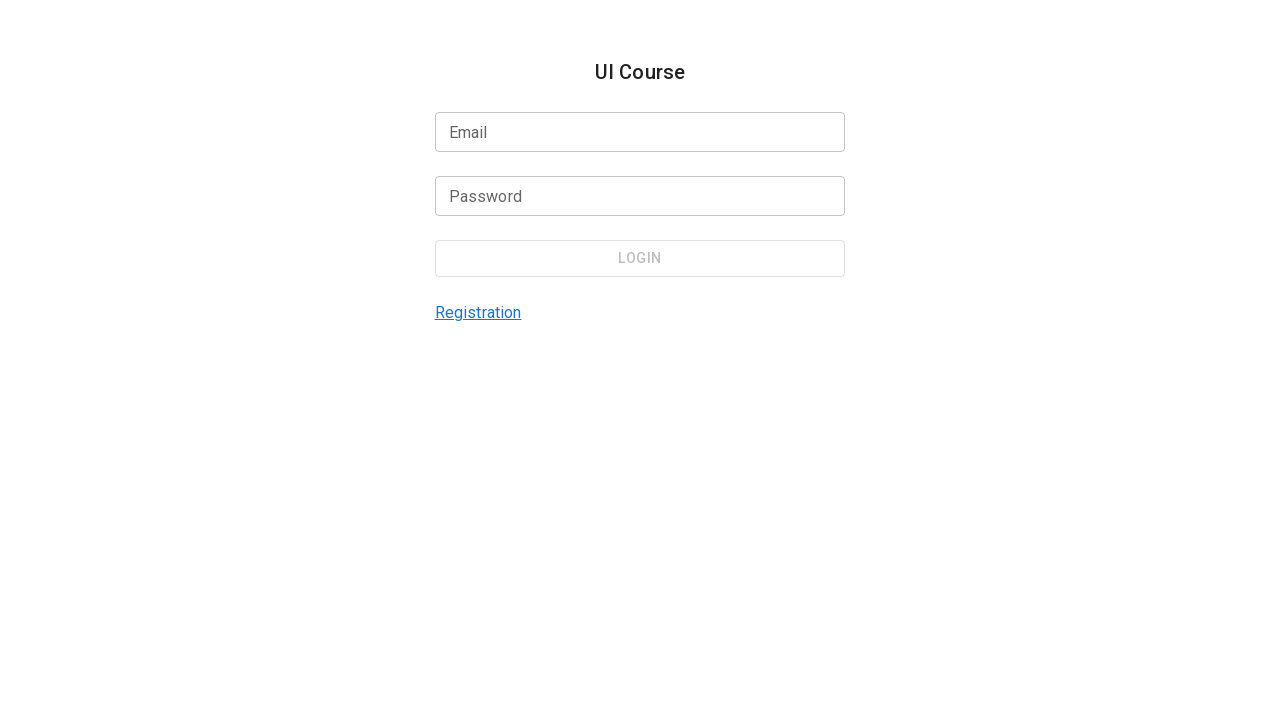

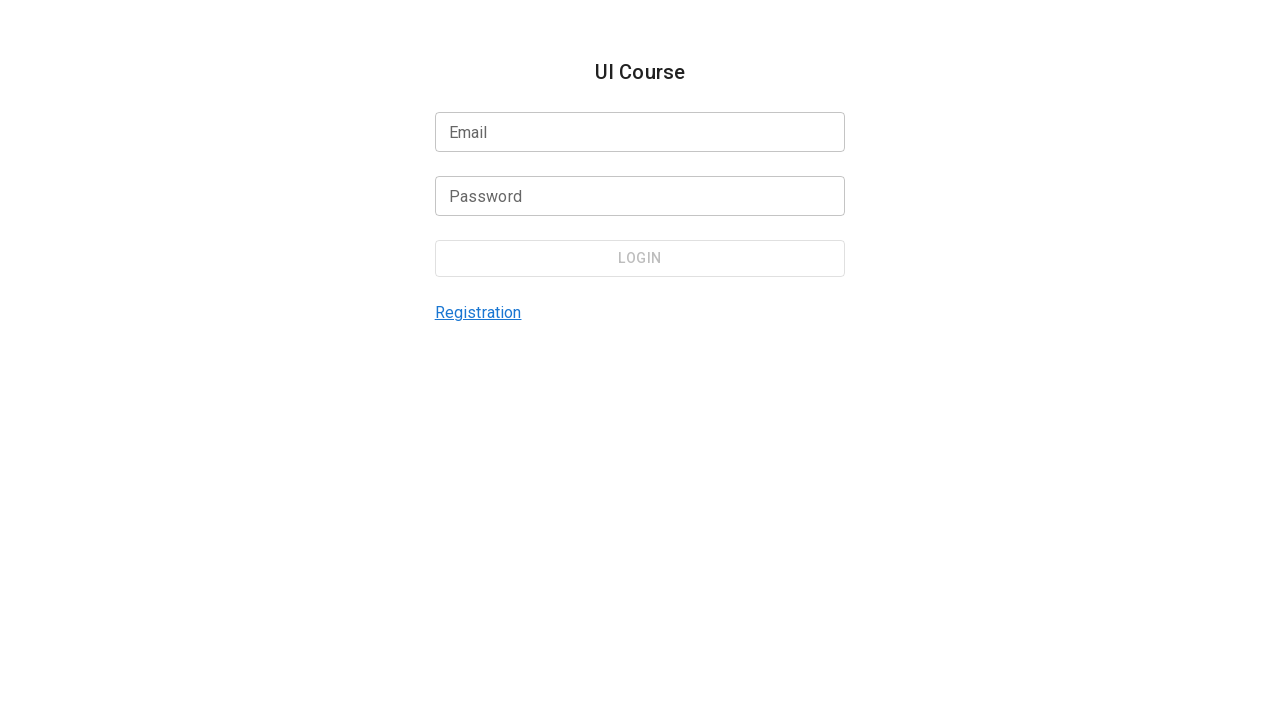